Tests Edge browser by navigating to OrangeHRM demo page and verifying the page loads successfully

Starting URL: https://opensource-demo.orangehrmlive.com/

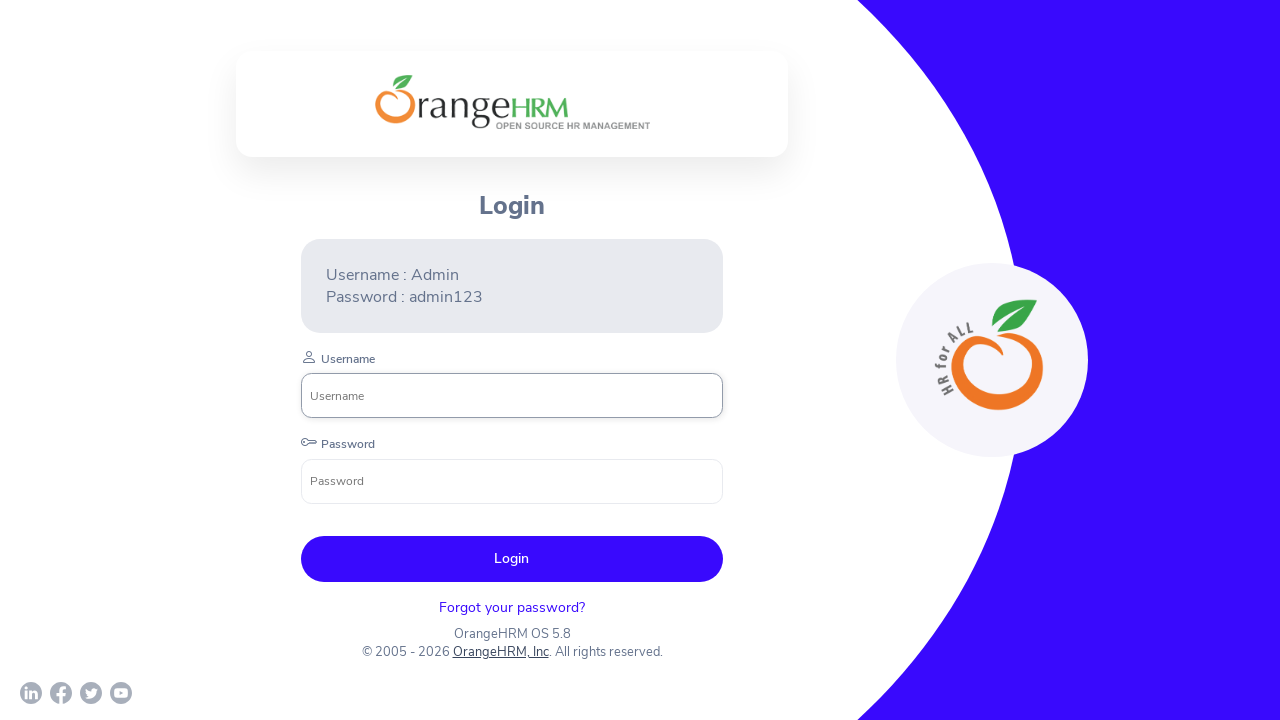

OrangeHRM demo page loaded successfully with network idle
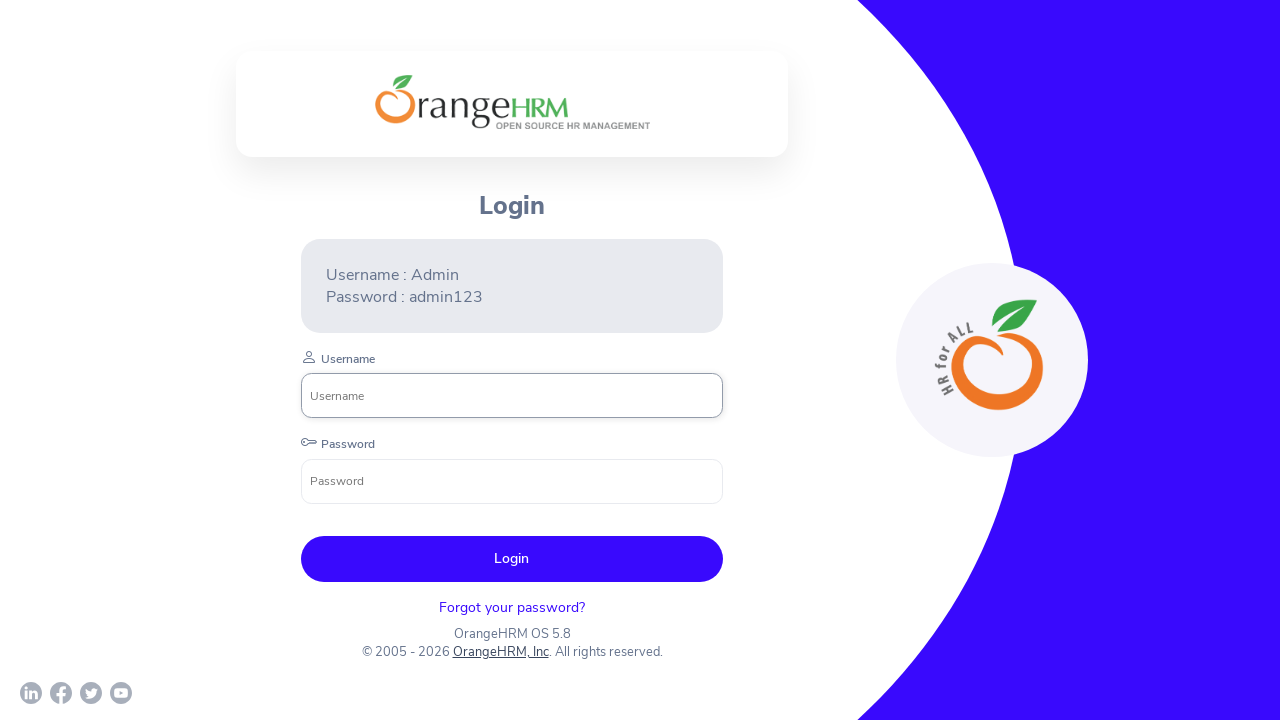

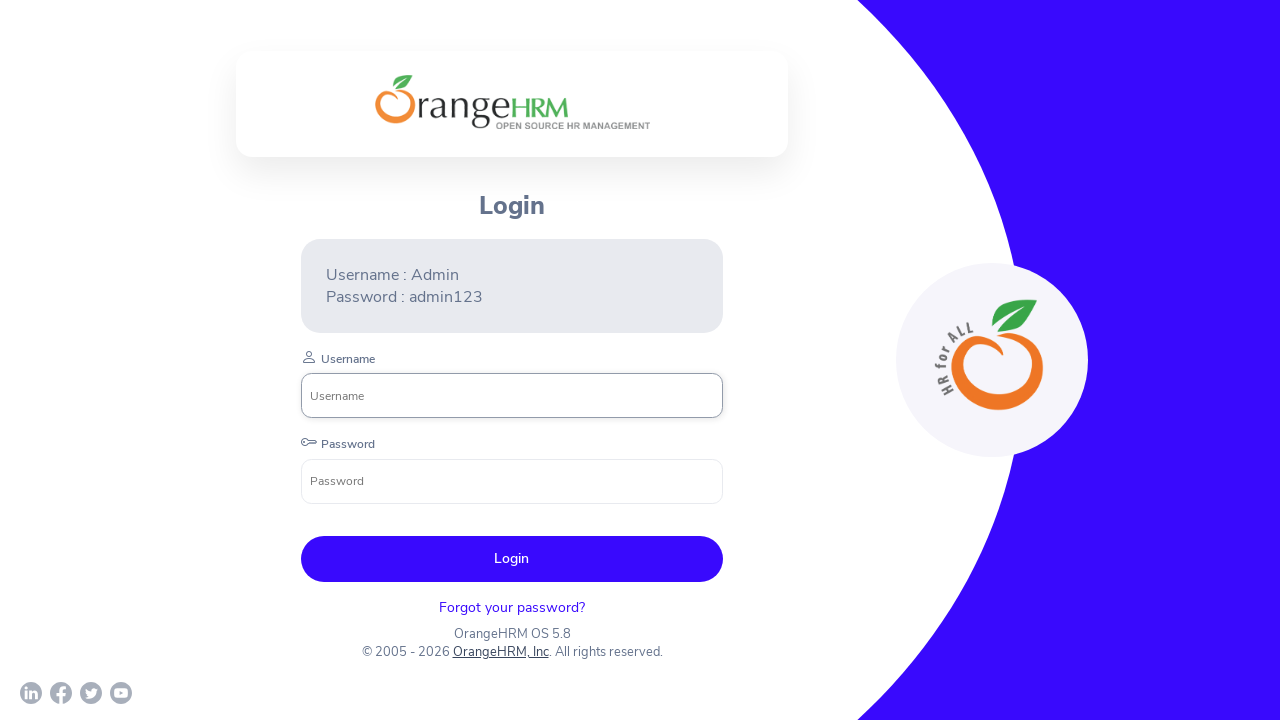